Tests checkbox functionality by checking if checkboxes are selected and clicking them if they are not already selected

Starting URL: https://the-internet.herokuapp.com/checkboxes

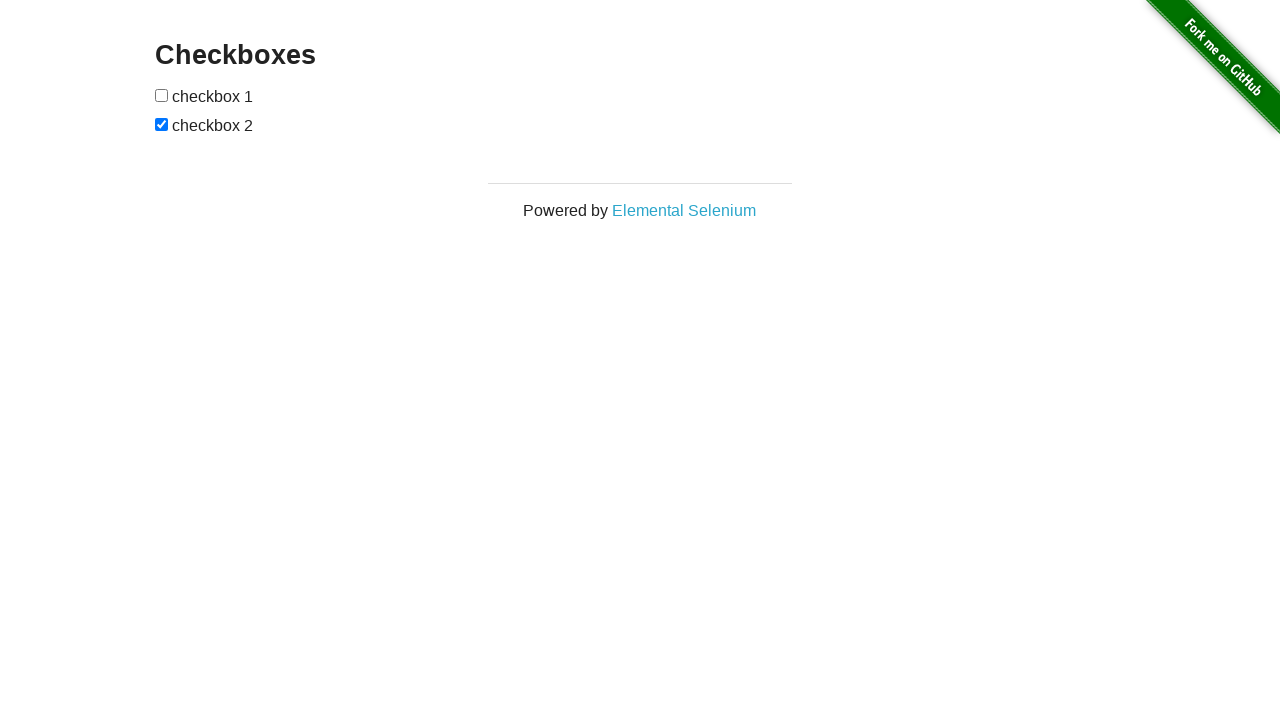

Located first checkbox element
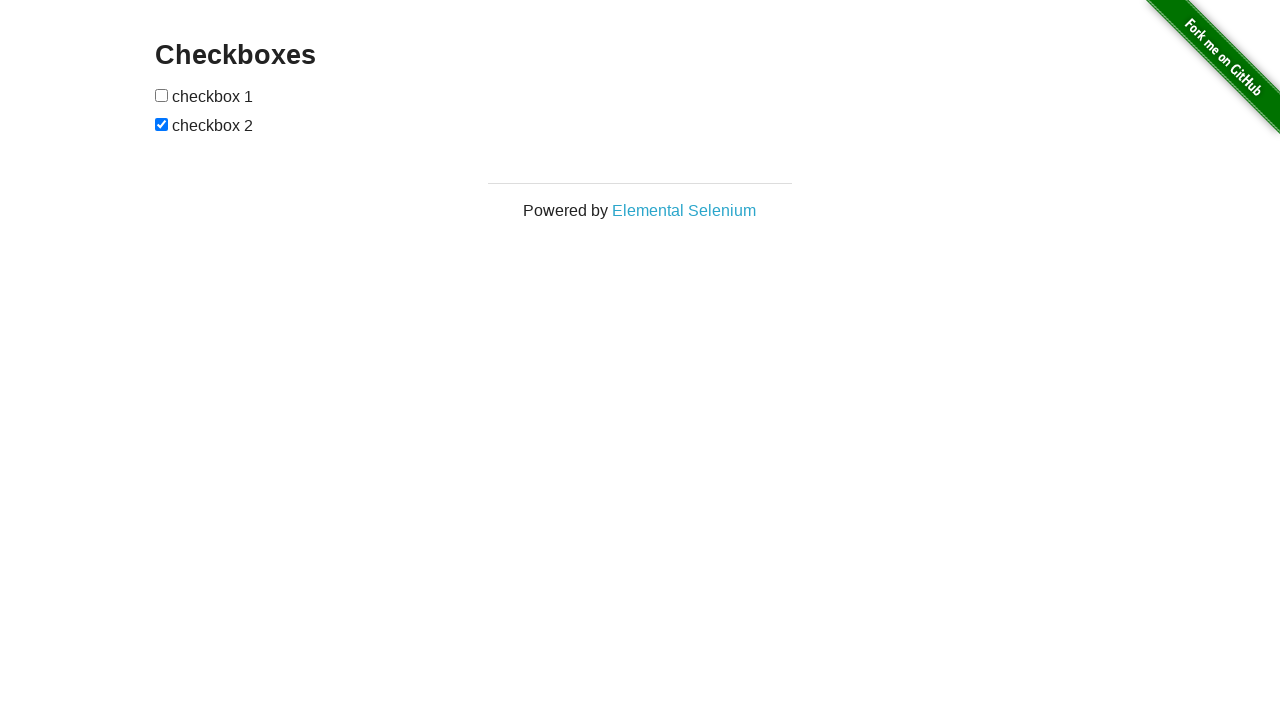

Located second checkbox element
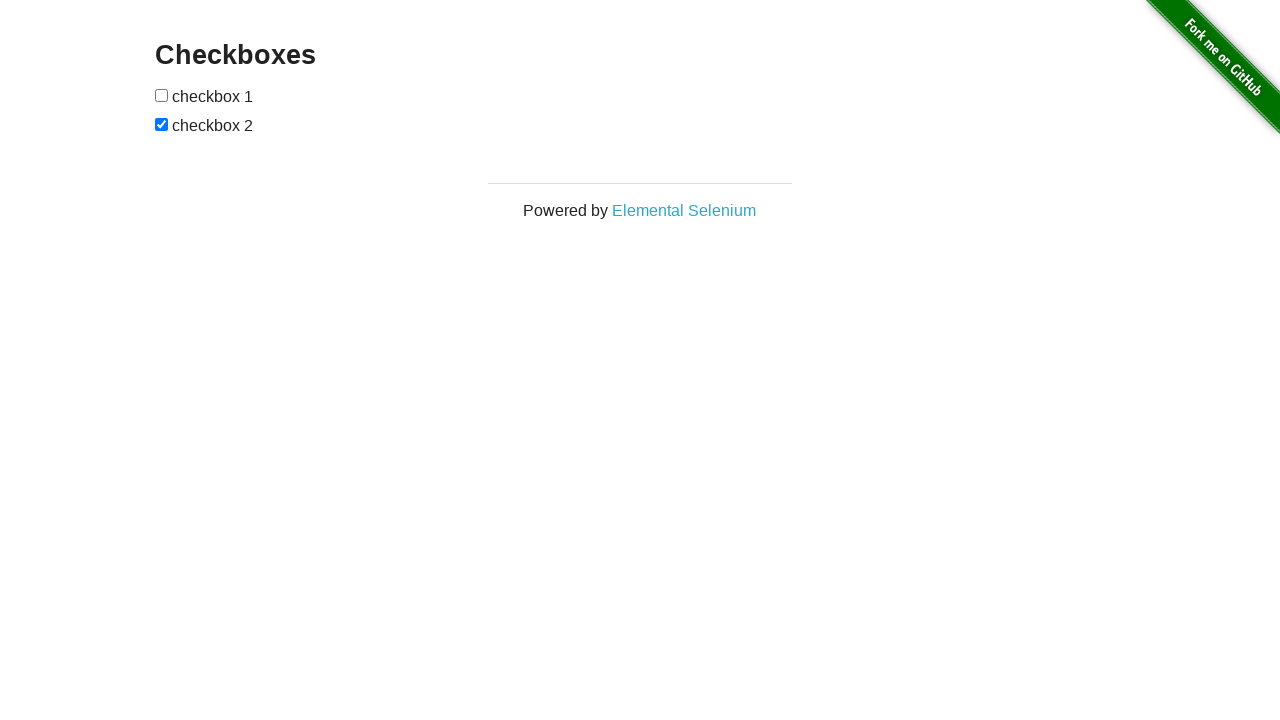

Checked first checkbox - it was not already selected at (162, 95) on (//*[@type='checkbox'])[1]
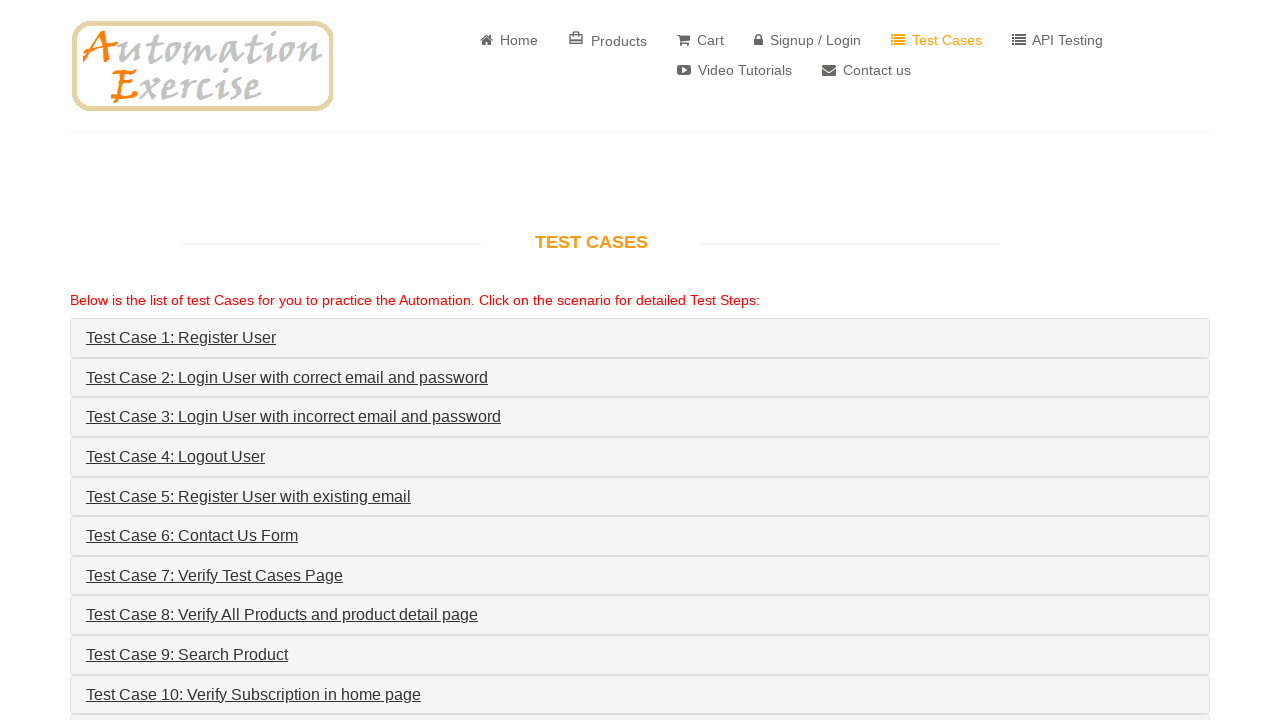

Clicked first checkbox
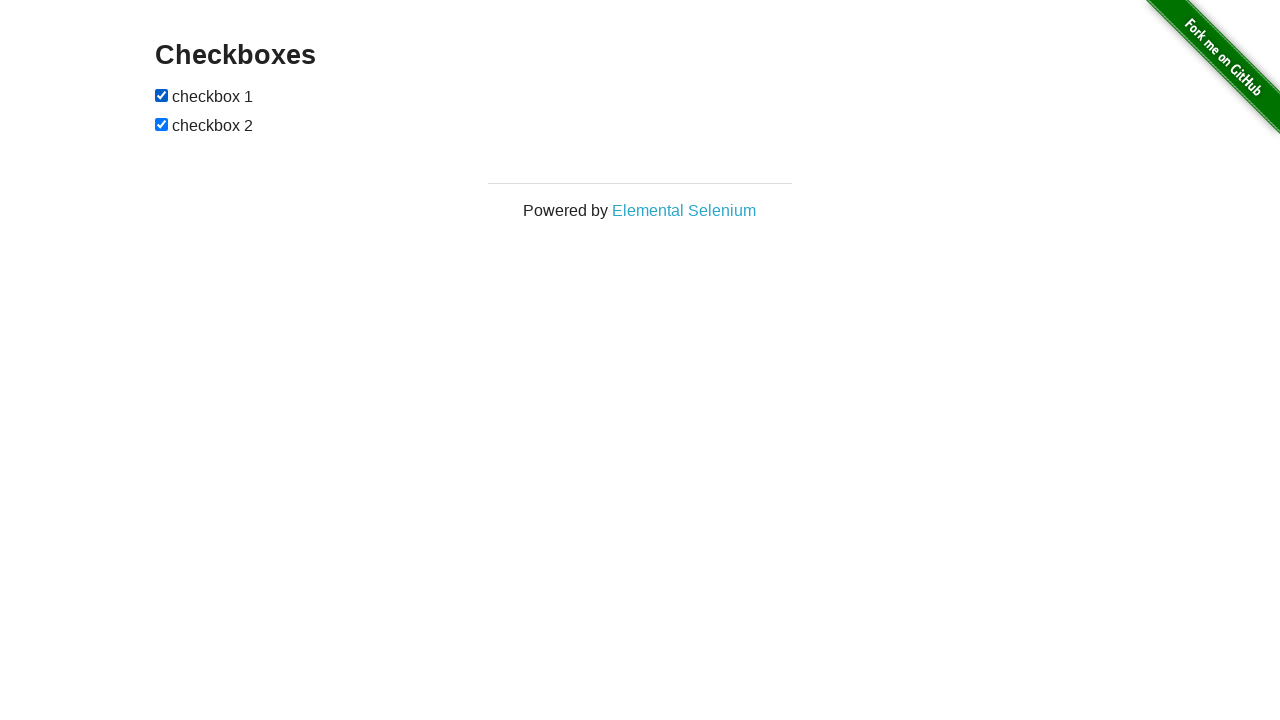

Second checkbox was already selected, no action needed
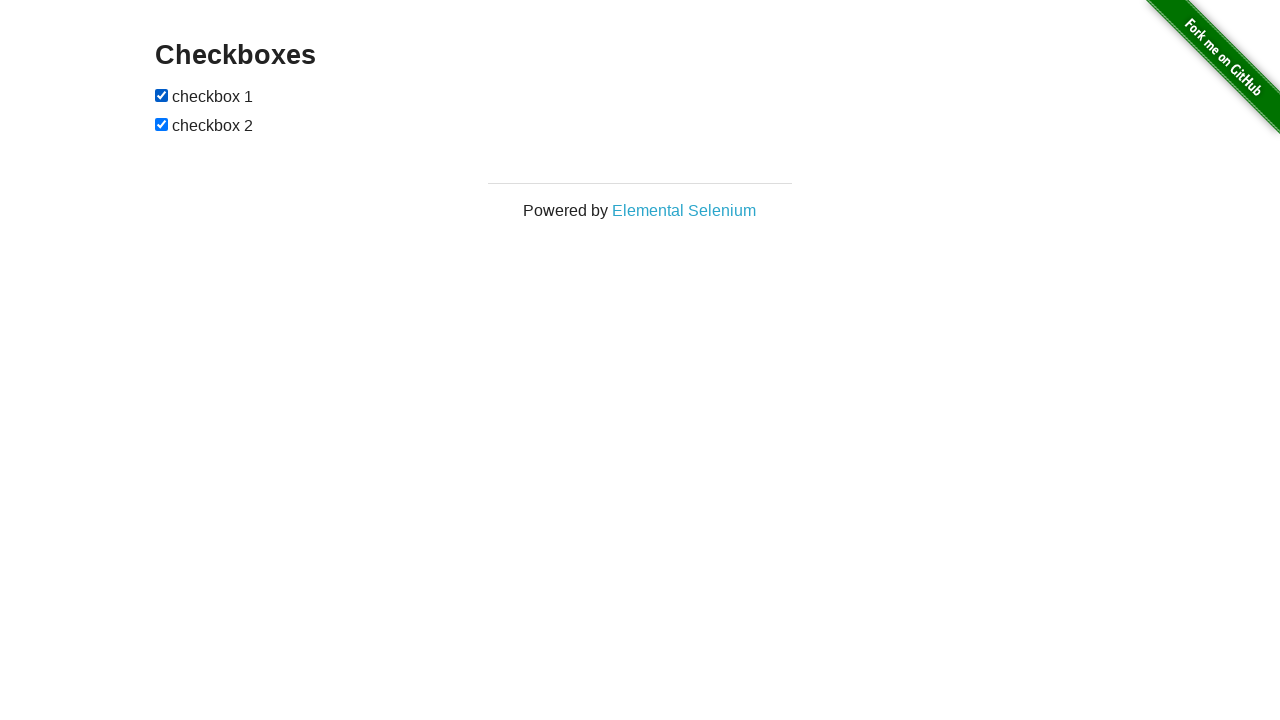

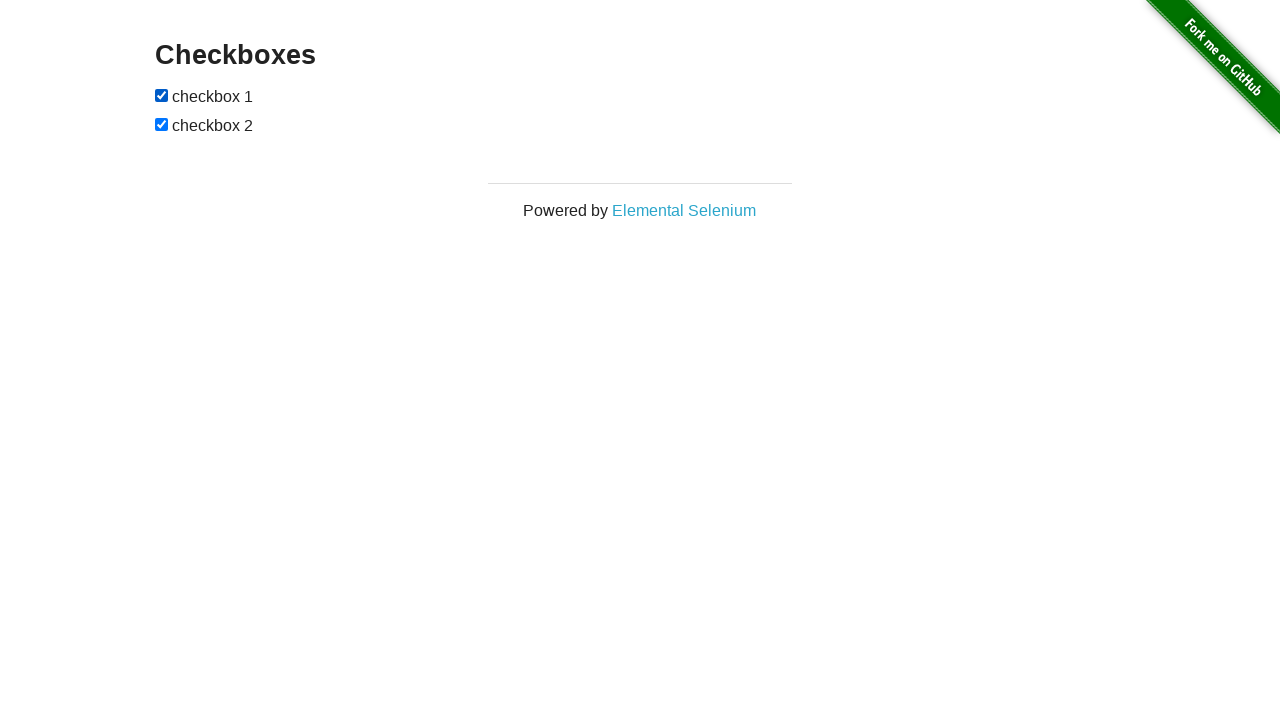